Tests dismissing a JavaScript confirm dialog by clicking the second button and canceling the dialog

Starting URL: http://the-internet.herokuapp.com/javascript_alerts

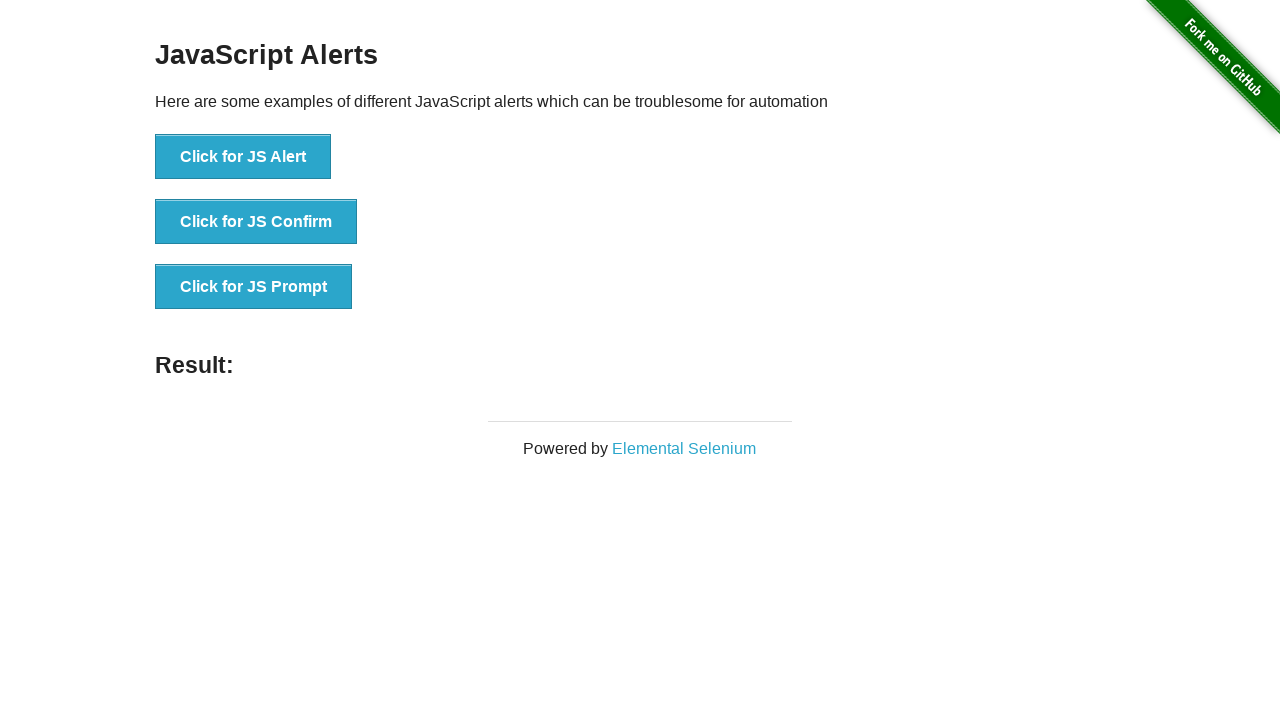

Clicked the second button to trigger confirm dialog at (256, 222) on (//button)[2]
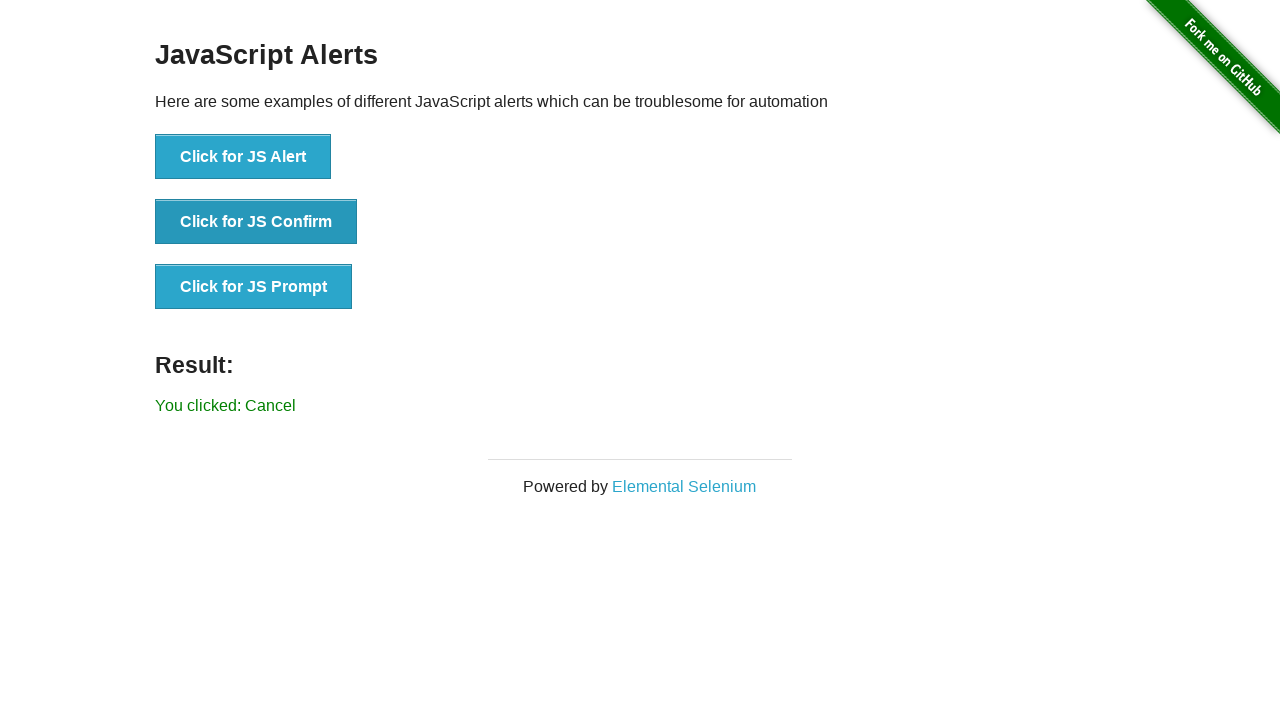

Set up dialog handler to dismiss the confirm dialog
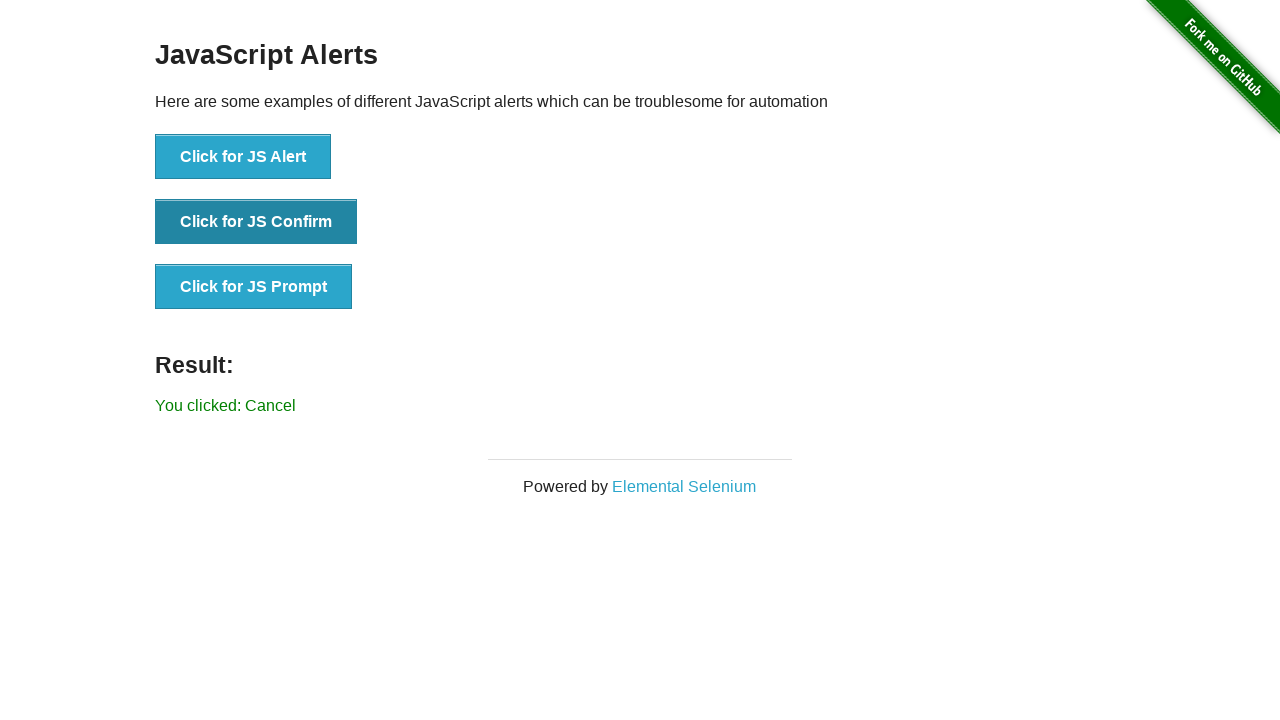

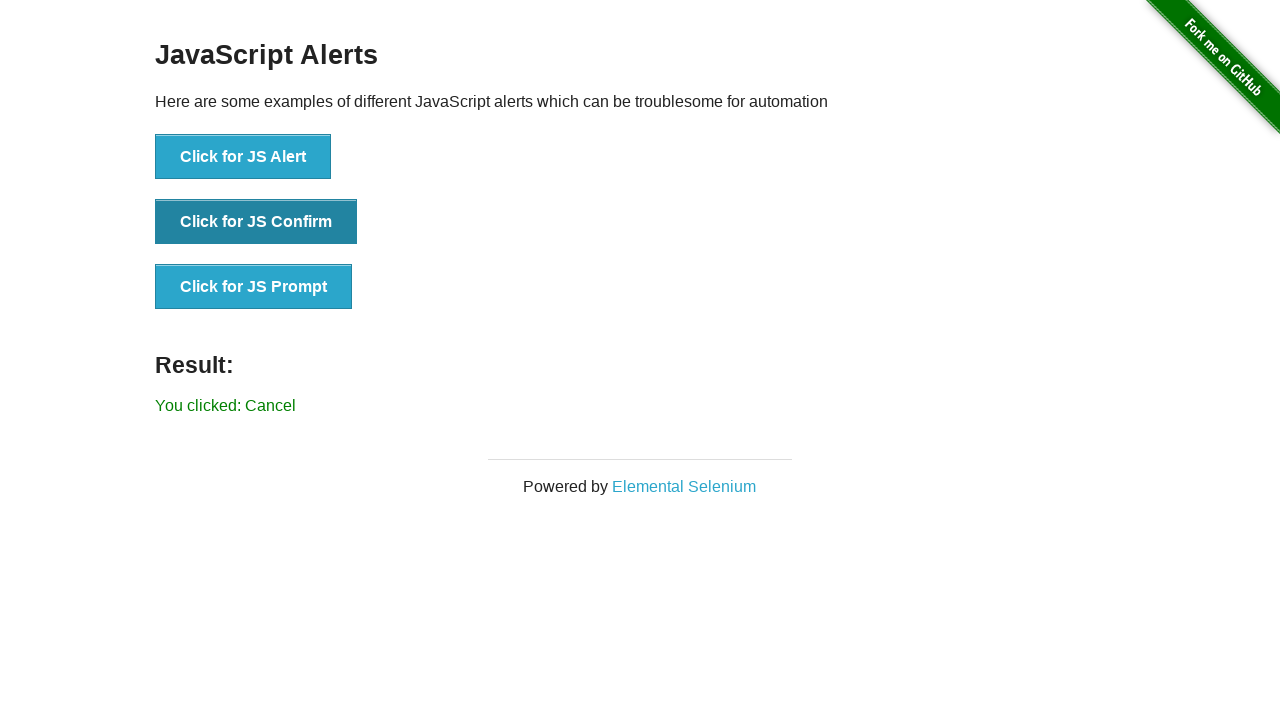